Tests checkbox interactions by toggling the state of two checkboxes and verifying their selected status

Starting URL: http://the-internet.herokuapp.com/checkboxes

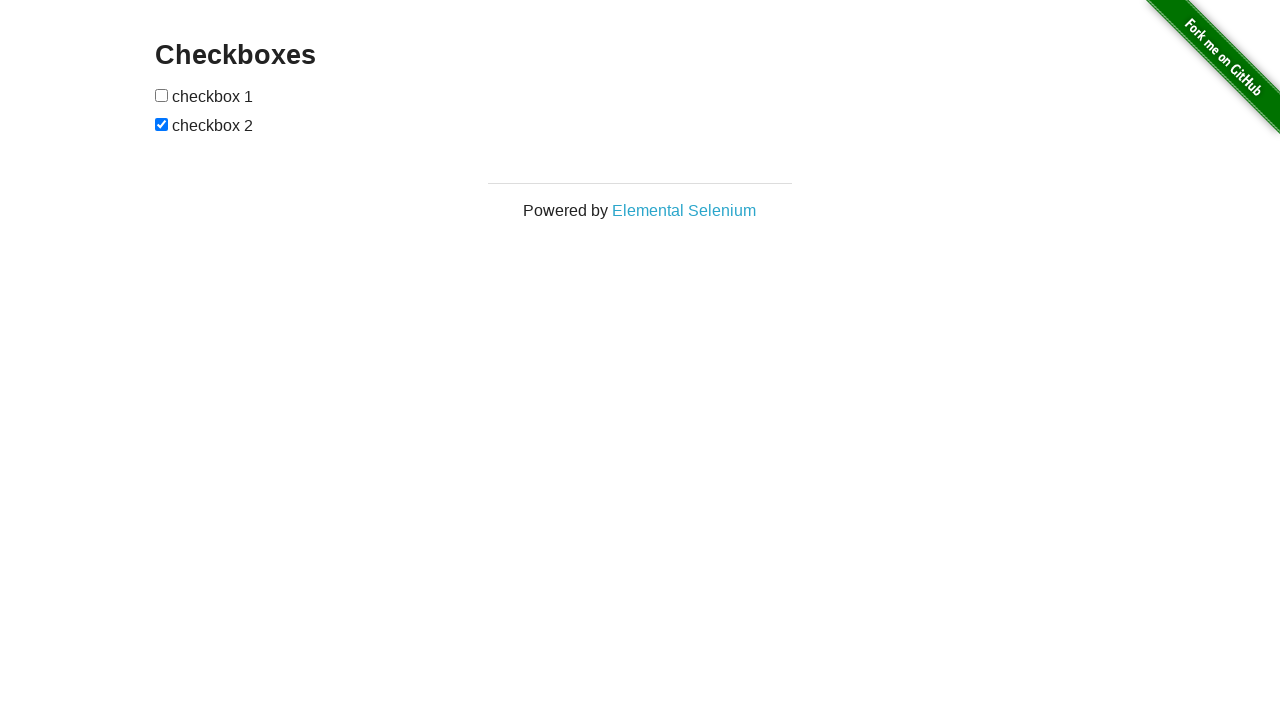

Located first checkbox element
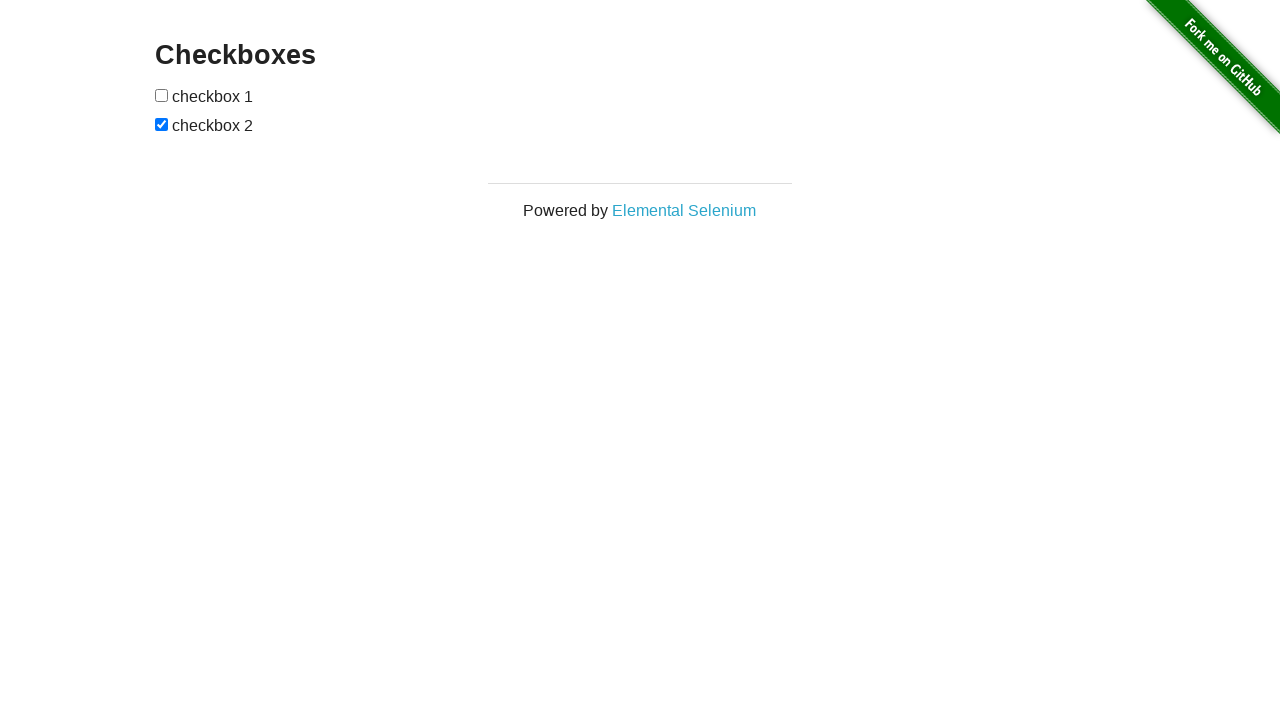

Located second checkbox element using xpath
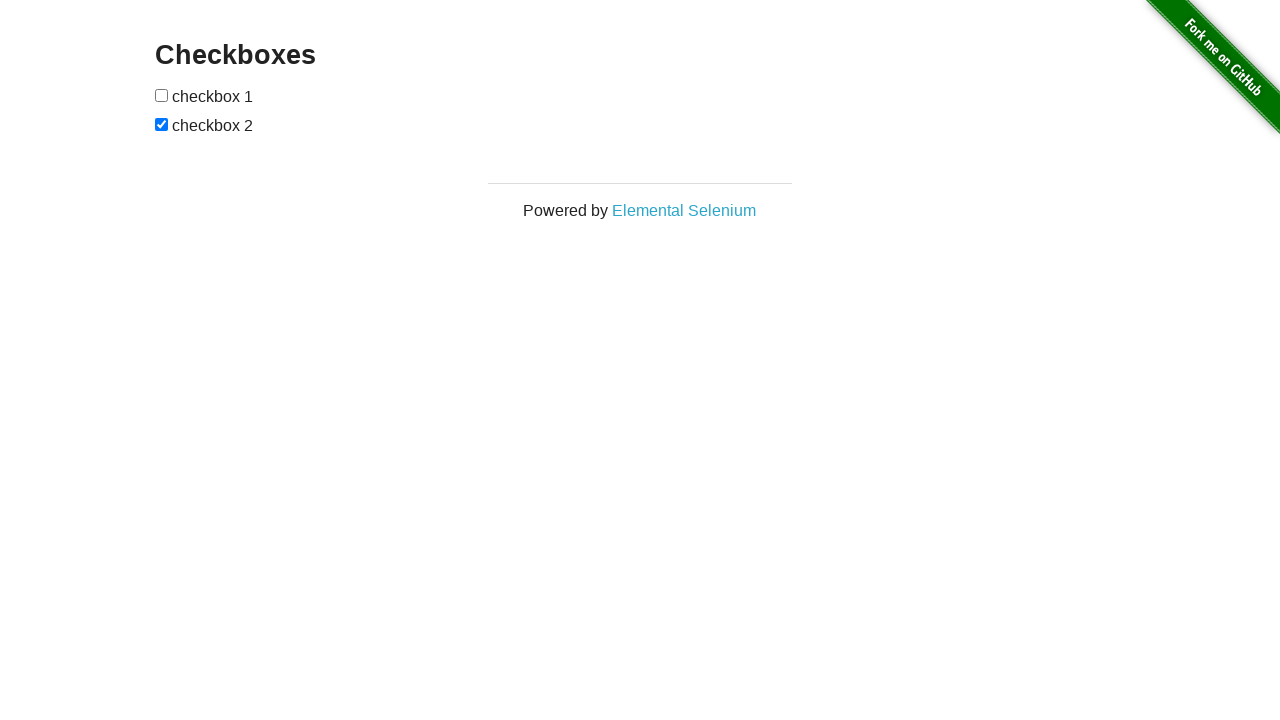

Checked first checkbox initial state: False
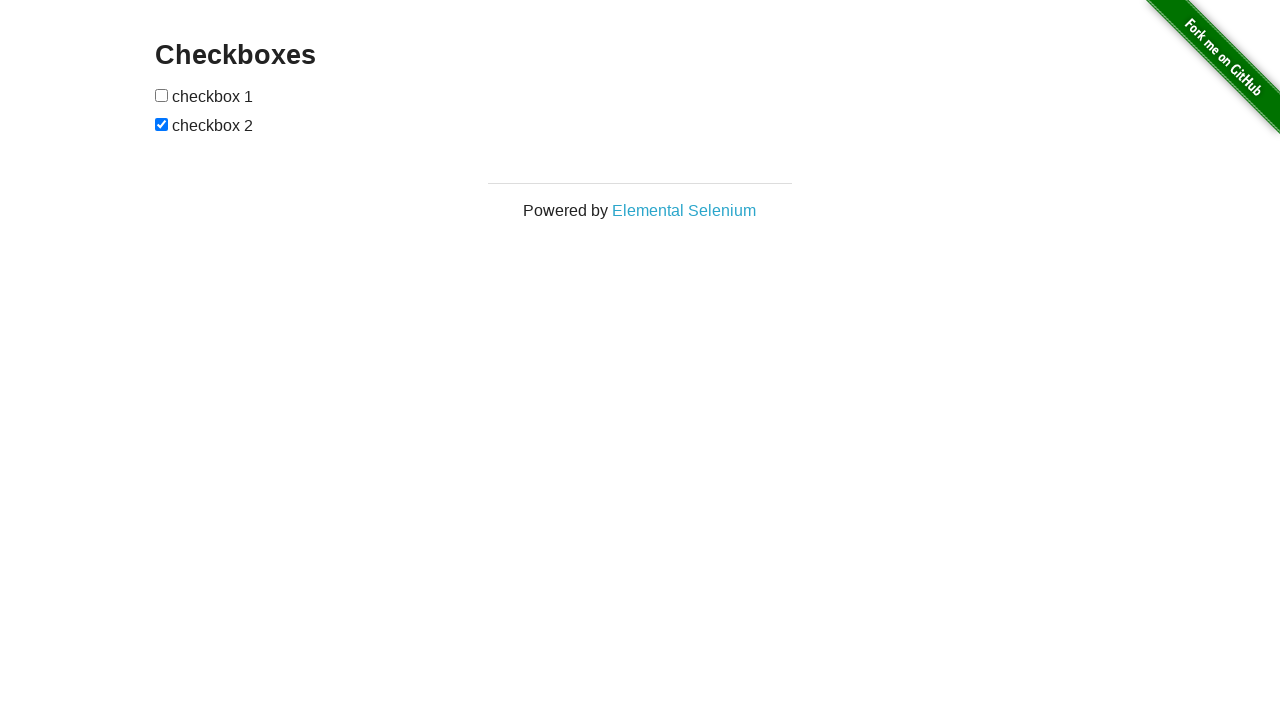

Clicked first checkbox to toggle state at (162, 95) on input >> nth=0
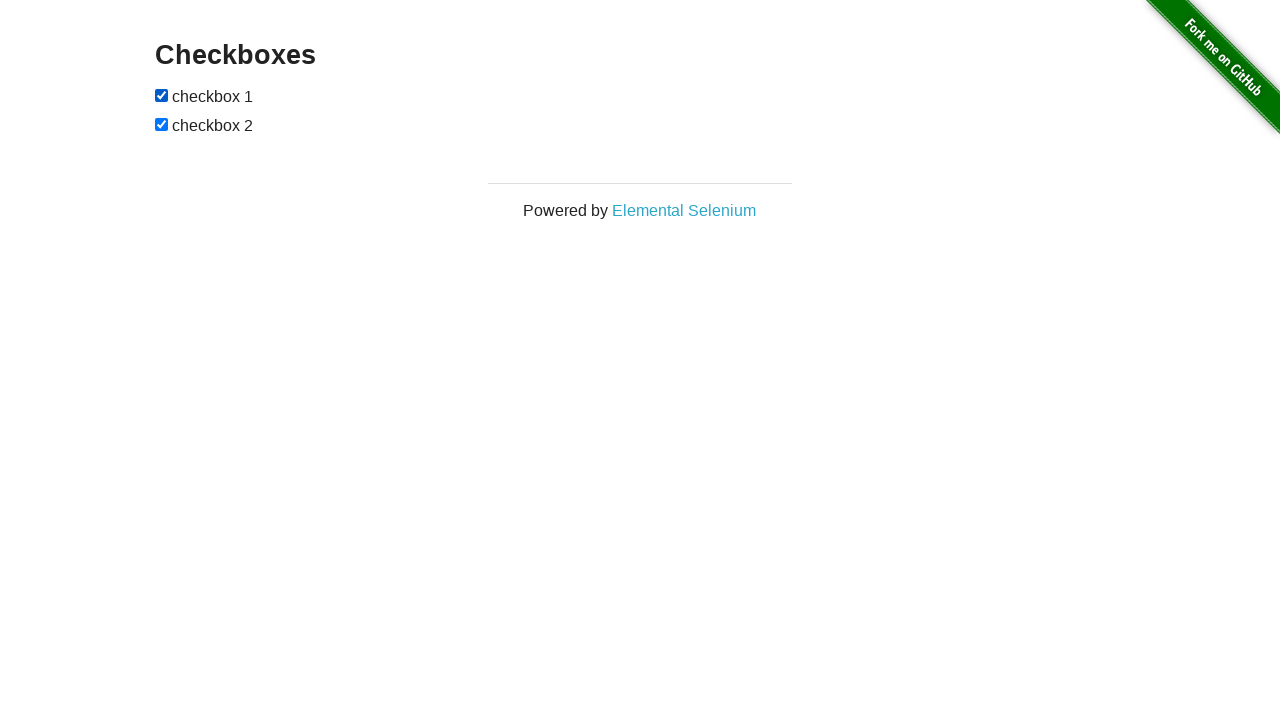

Verified first checkbox state after click: True
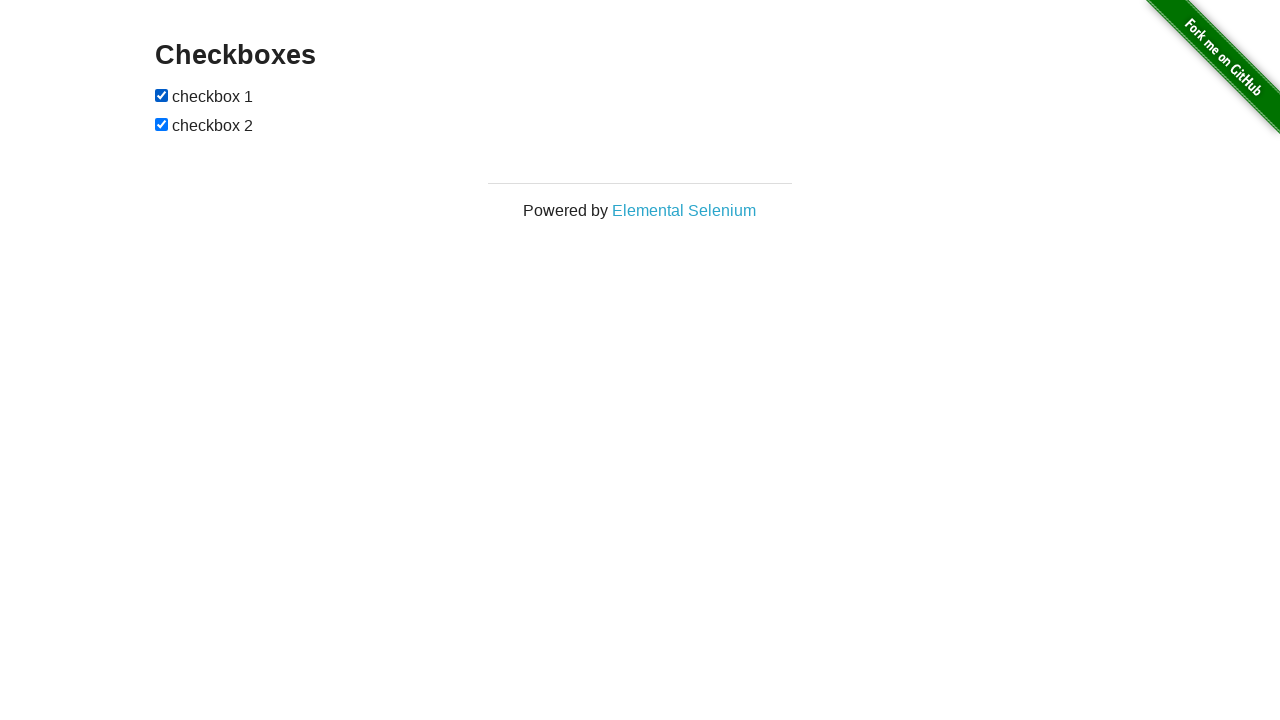

Checked second checkbox initial state: True
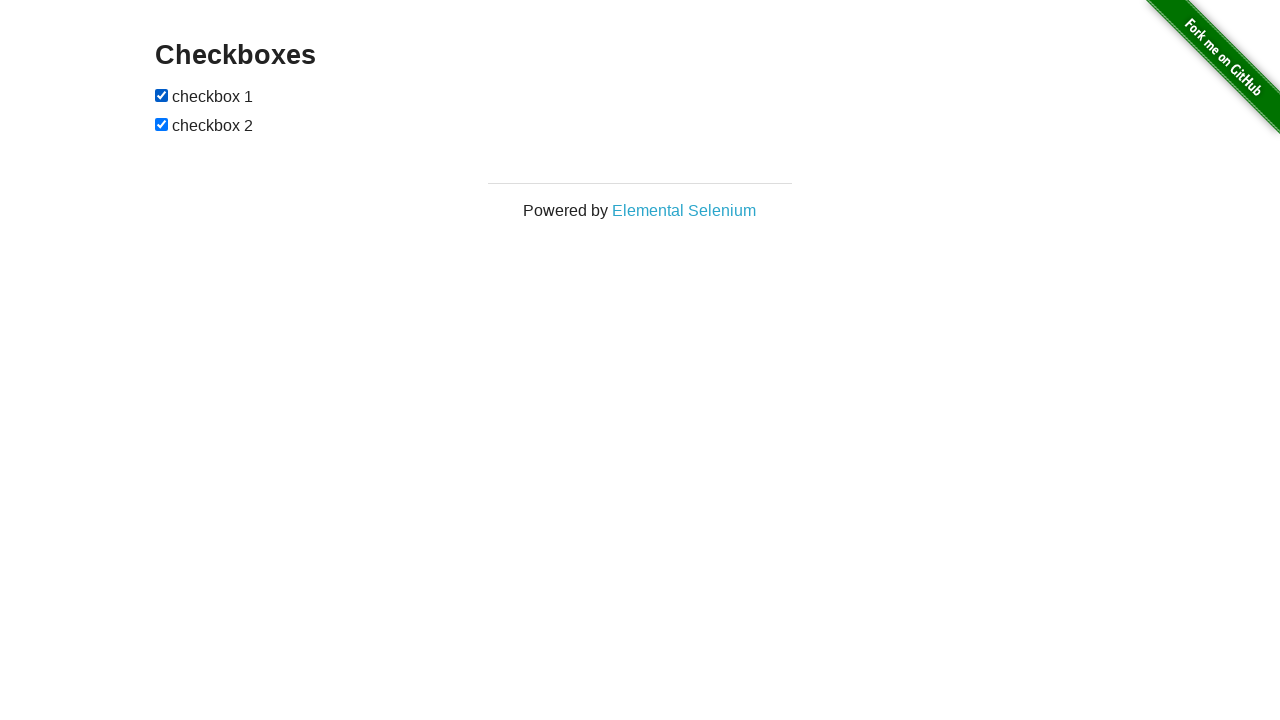

Clicked second checkbox to toggle state at (162, 124) on xpath=(//input[@type='checkbox'])[2]
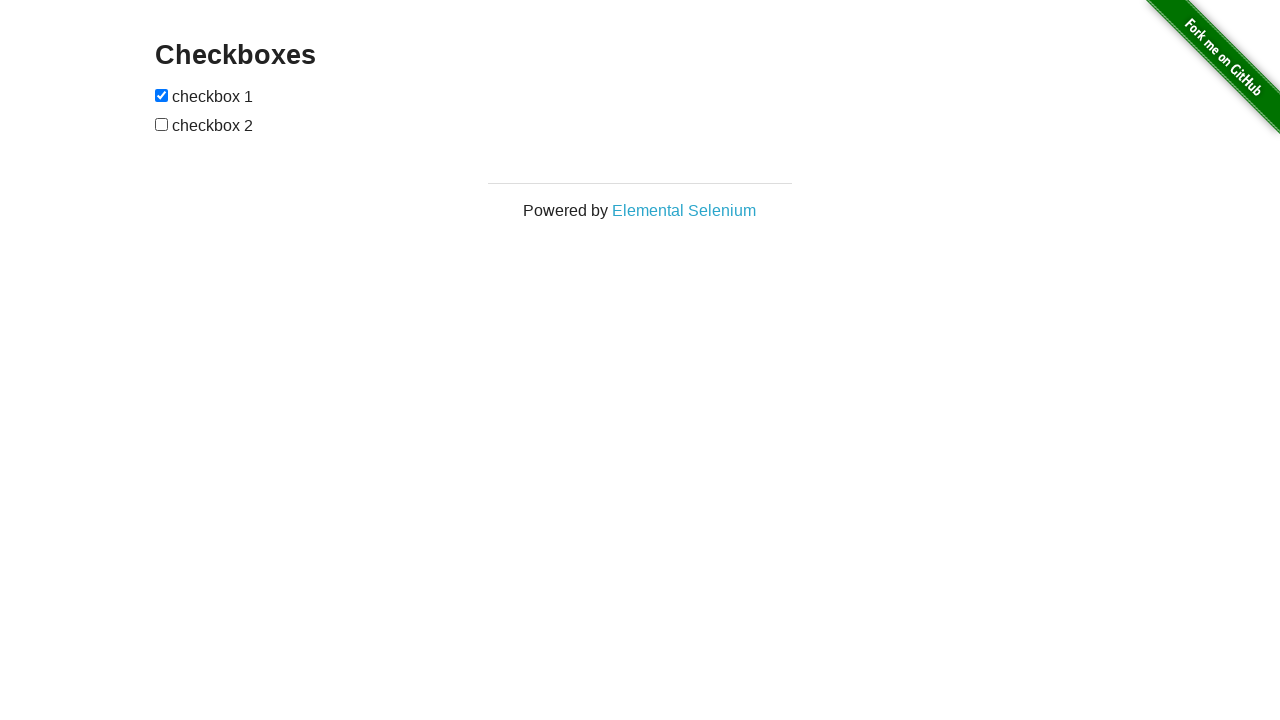

Verified second checkbox state after click: False
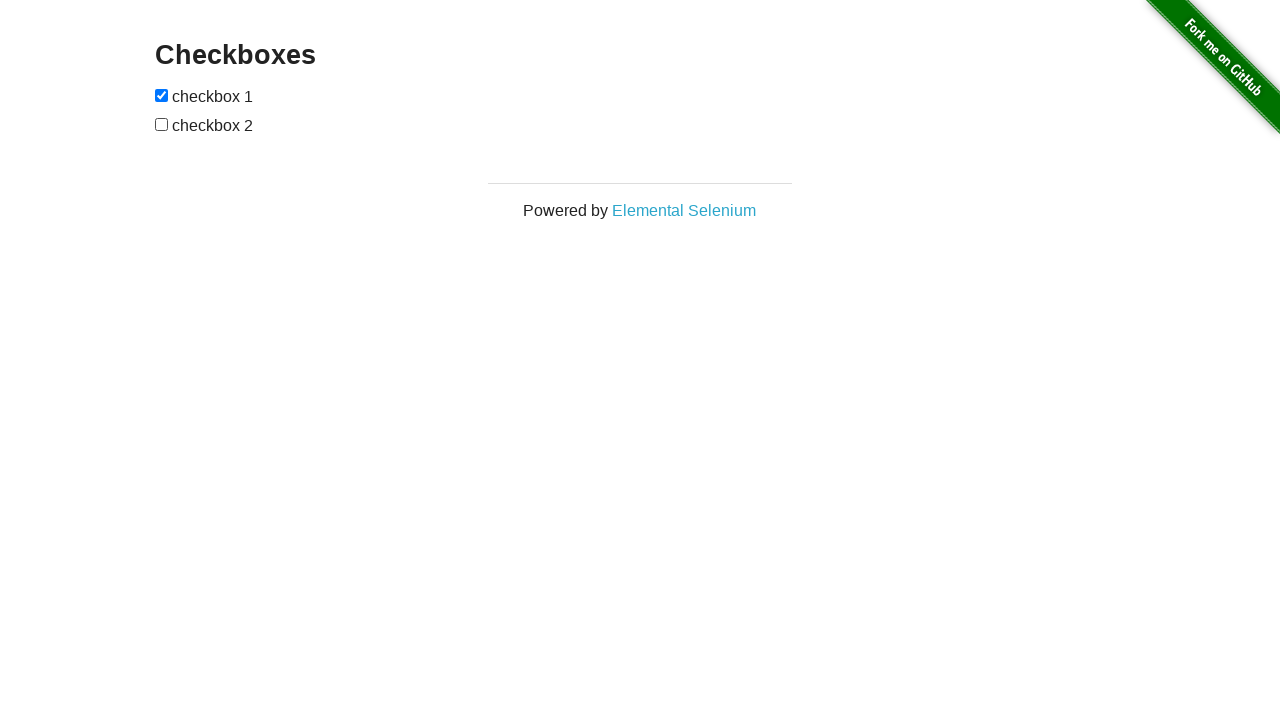

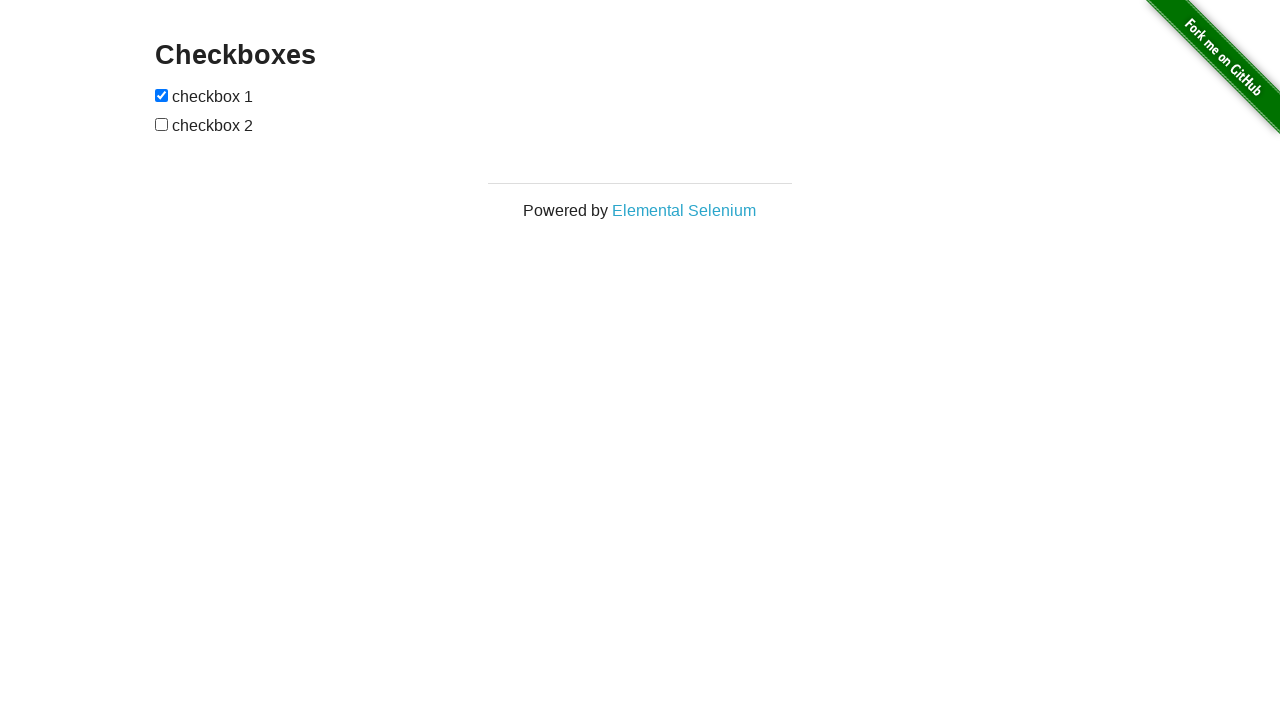